Tests form interaction on Angular practice page by filling an email field and selecting dropdown options

Starting URL: https://rahulshettyacademy.com/angularpractice/

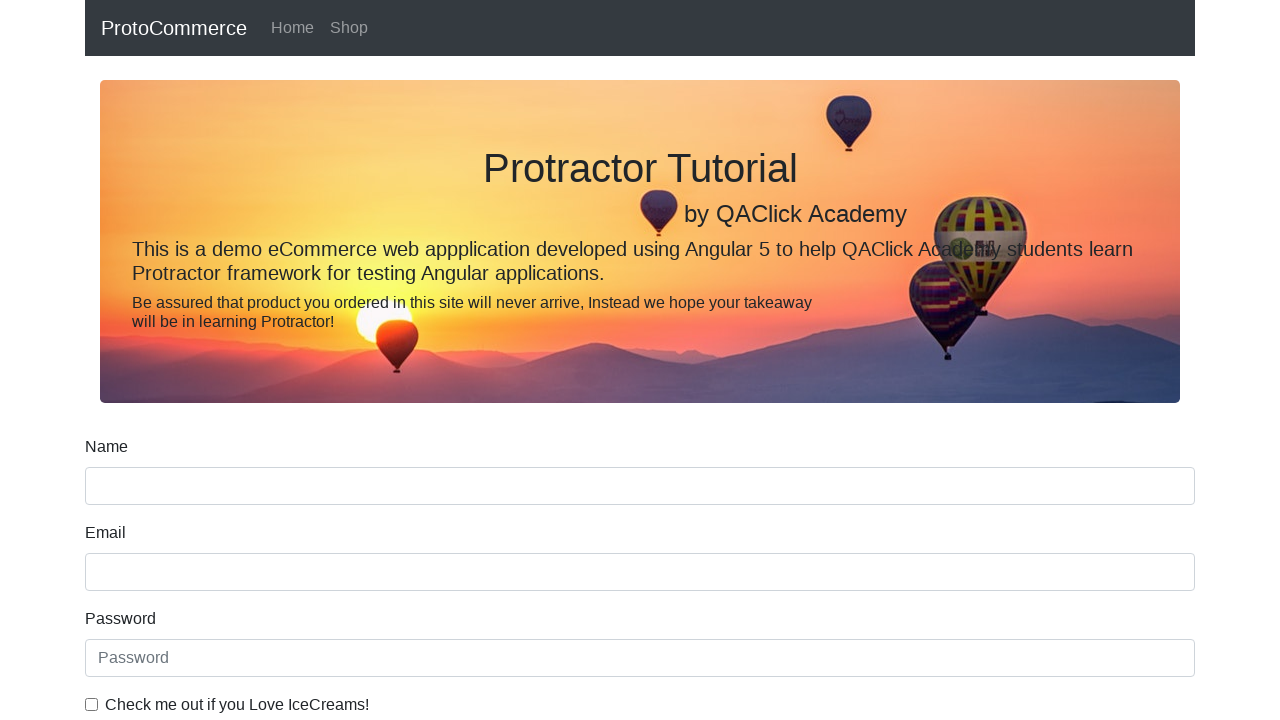

Filled email field with 'testuser@mailinator.com' on input[name='email']
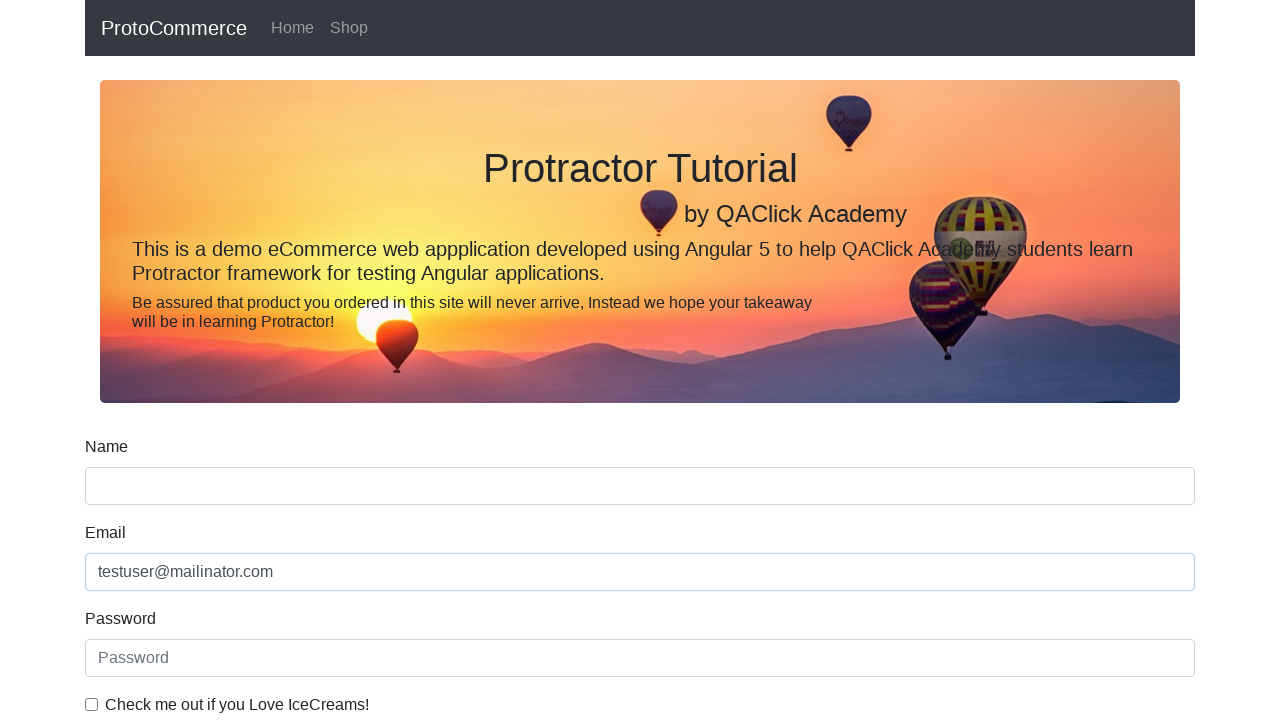

Selected first option (index 0) from dropdown on #exampleFormControlSelect1
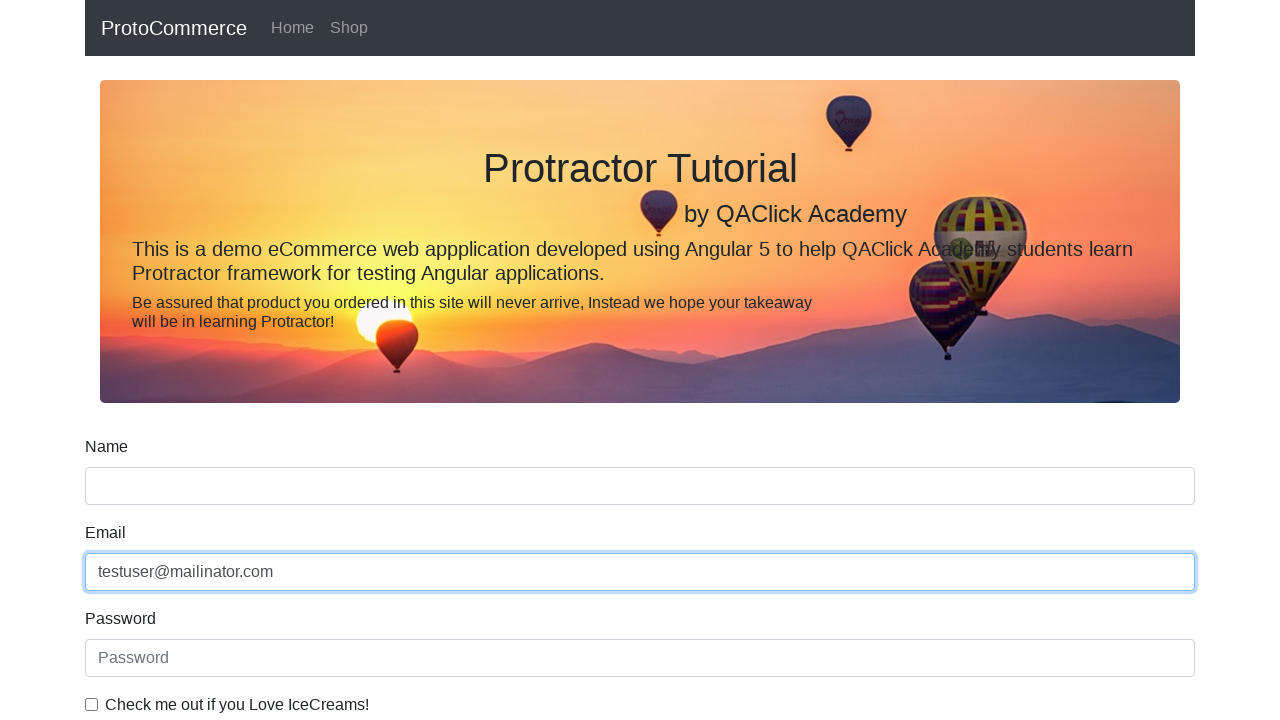

Selected 'Female' option from dropdown by label on #exampleFormControlSelect1
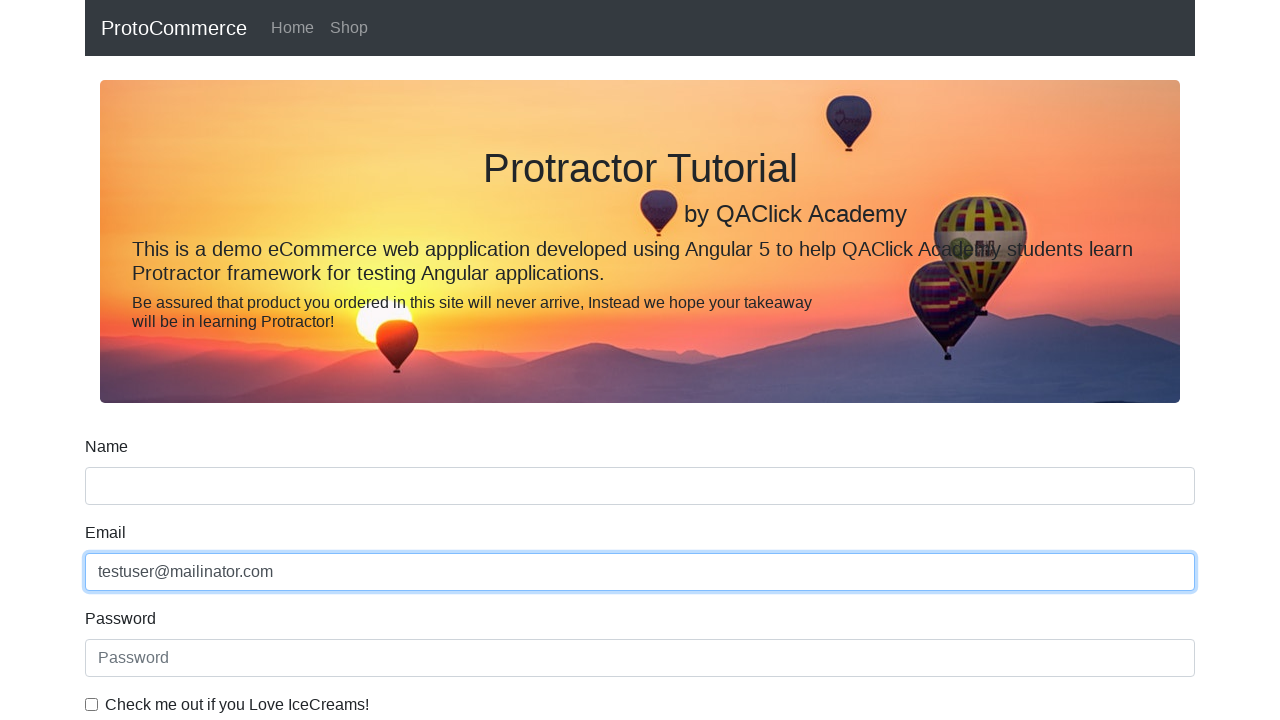

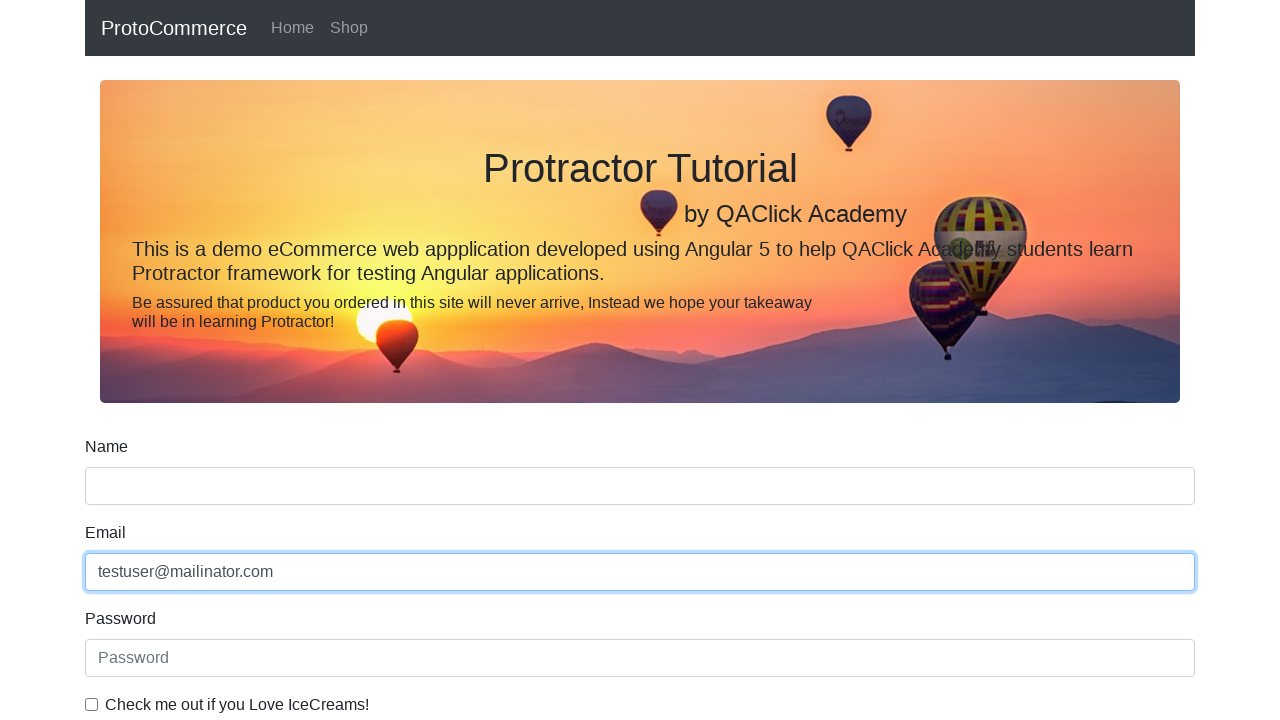